Tests dropdown select functionality by selecting "Python" from a language dropdown and verifying the selection result

Starting URL: https://www.qa-practice.com/elements/select/single_select

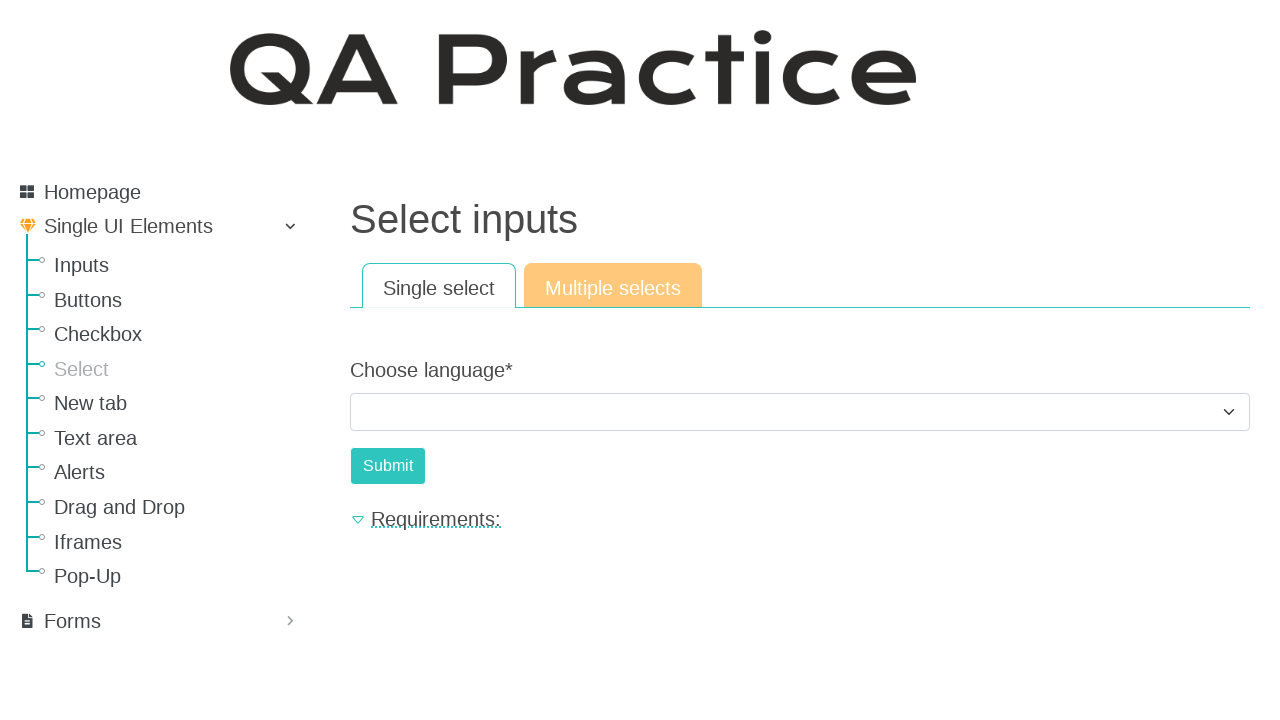

Clicked on language dropdown to open it at (800, 412) on #id_choose_language
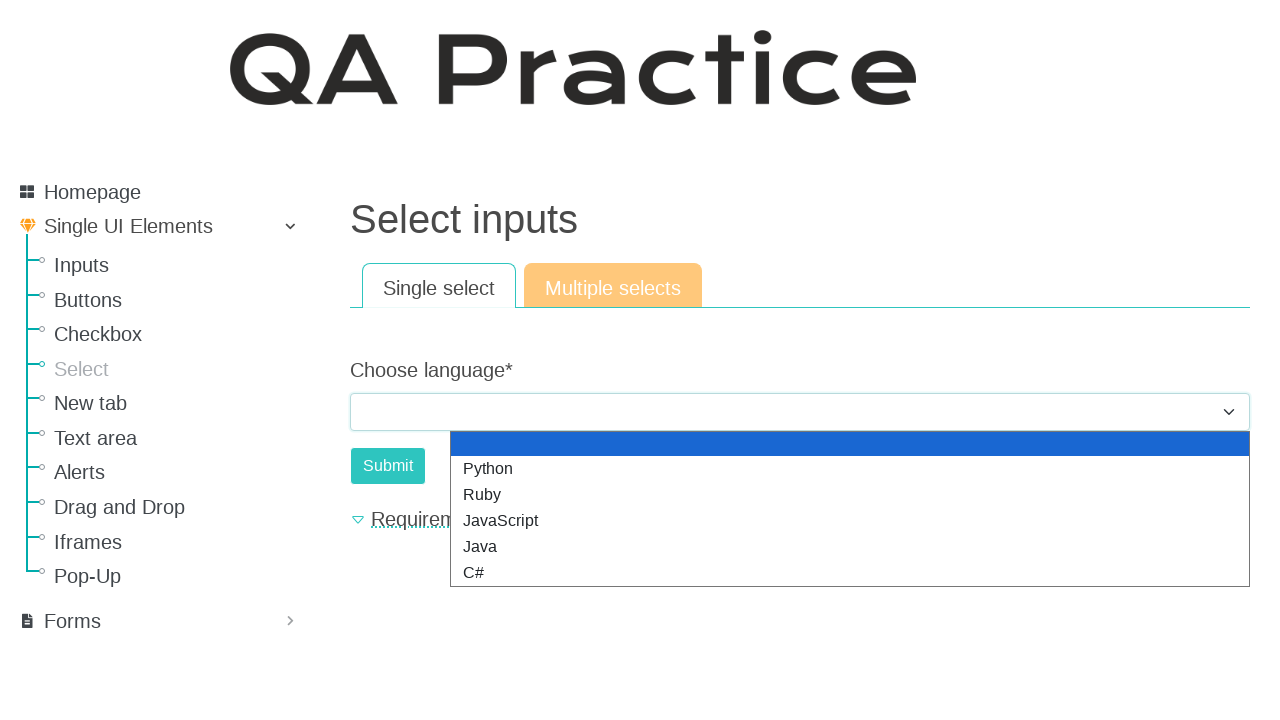

Selected 'Python' option from language dropdown on #id_choose_language
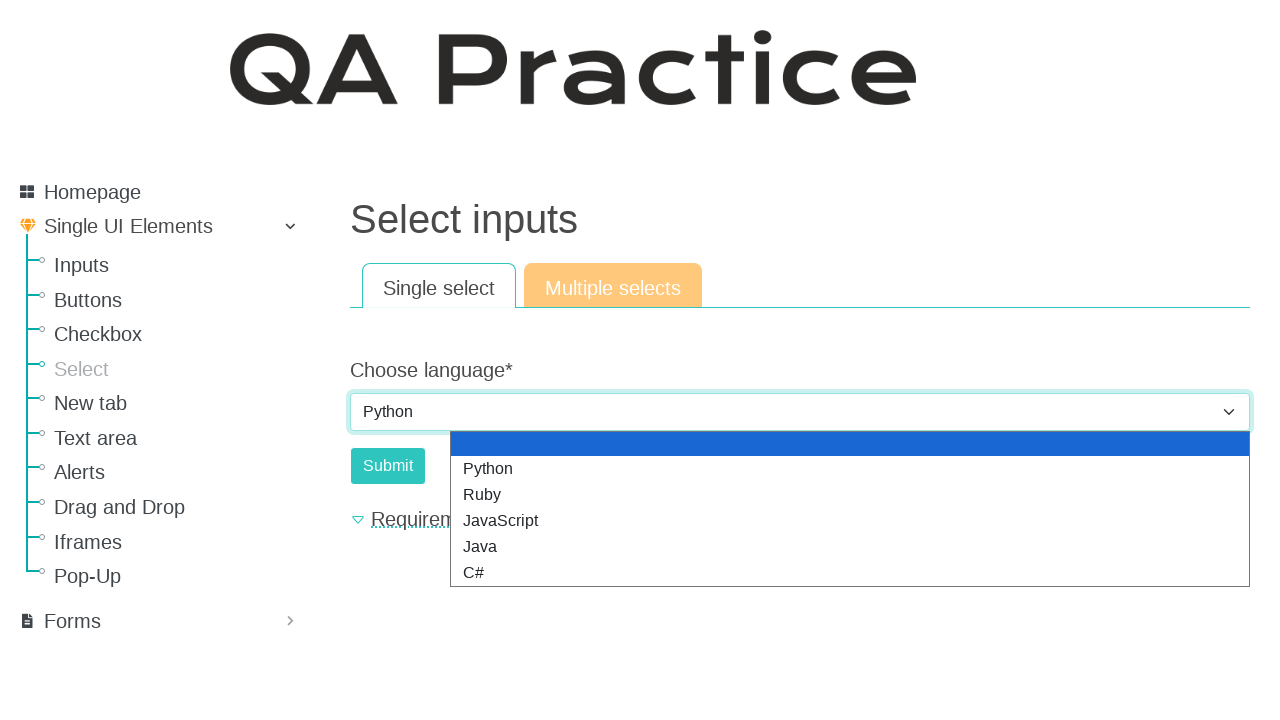

Clicked Submit button to confirm selection at (388, 466) on #submit-id-submit
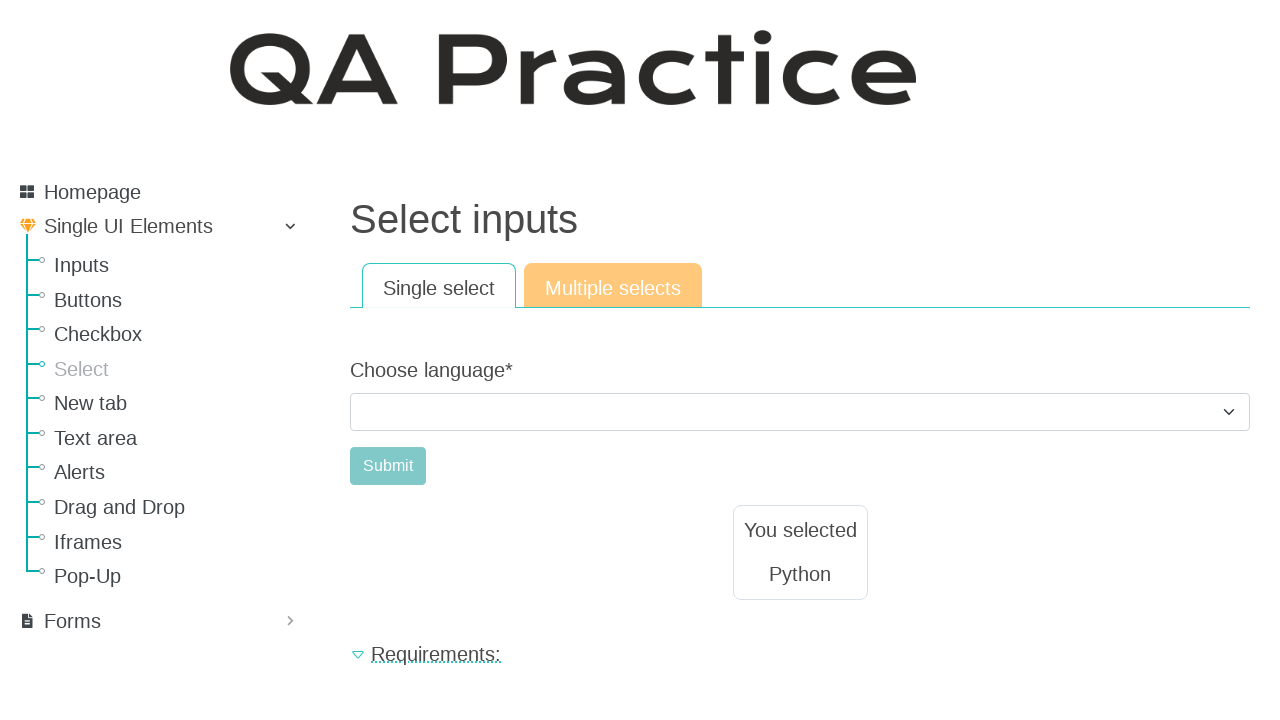

Result text element loaded
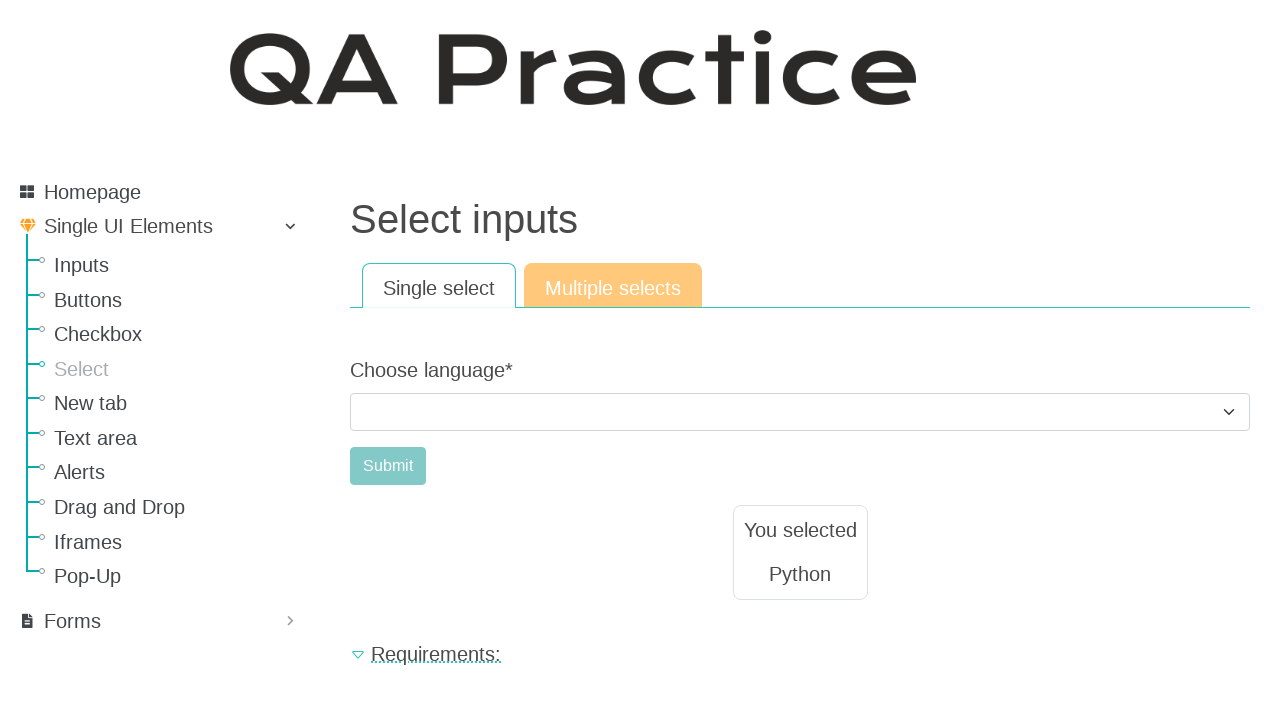

Retrieved result text: 'Python'
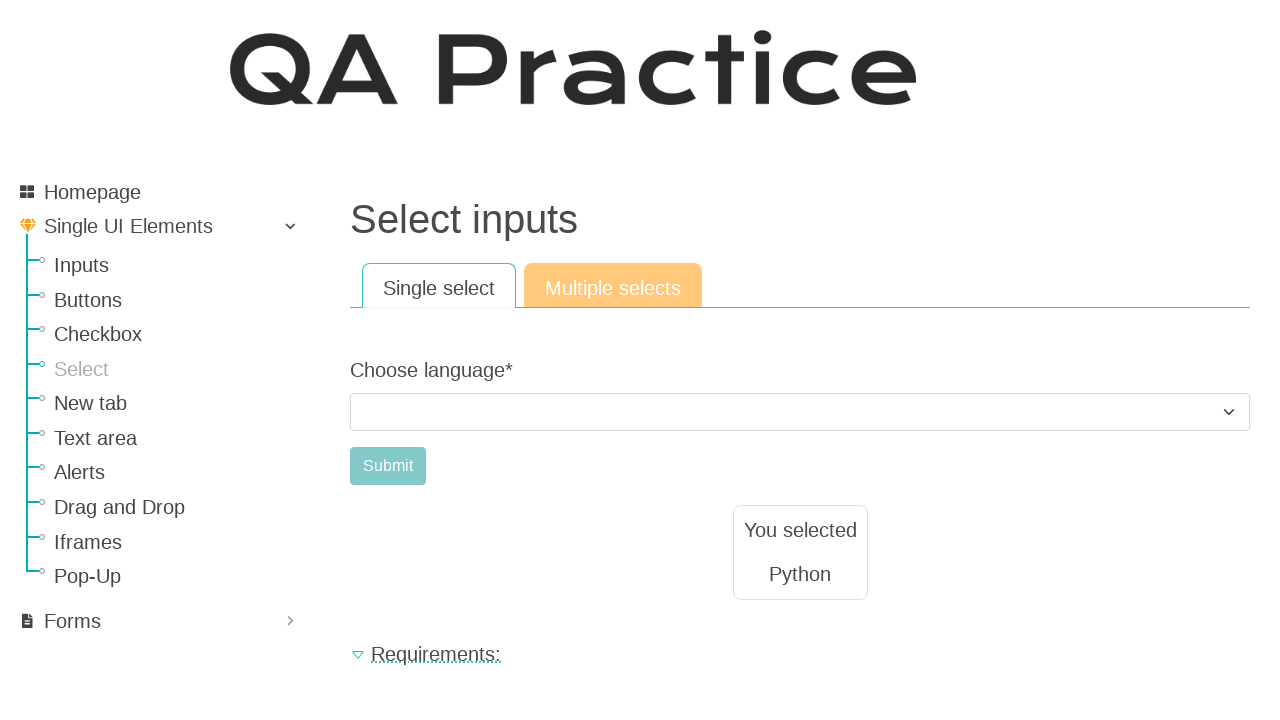

Verified that result text equals 'Python'
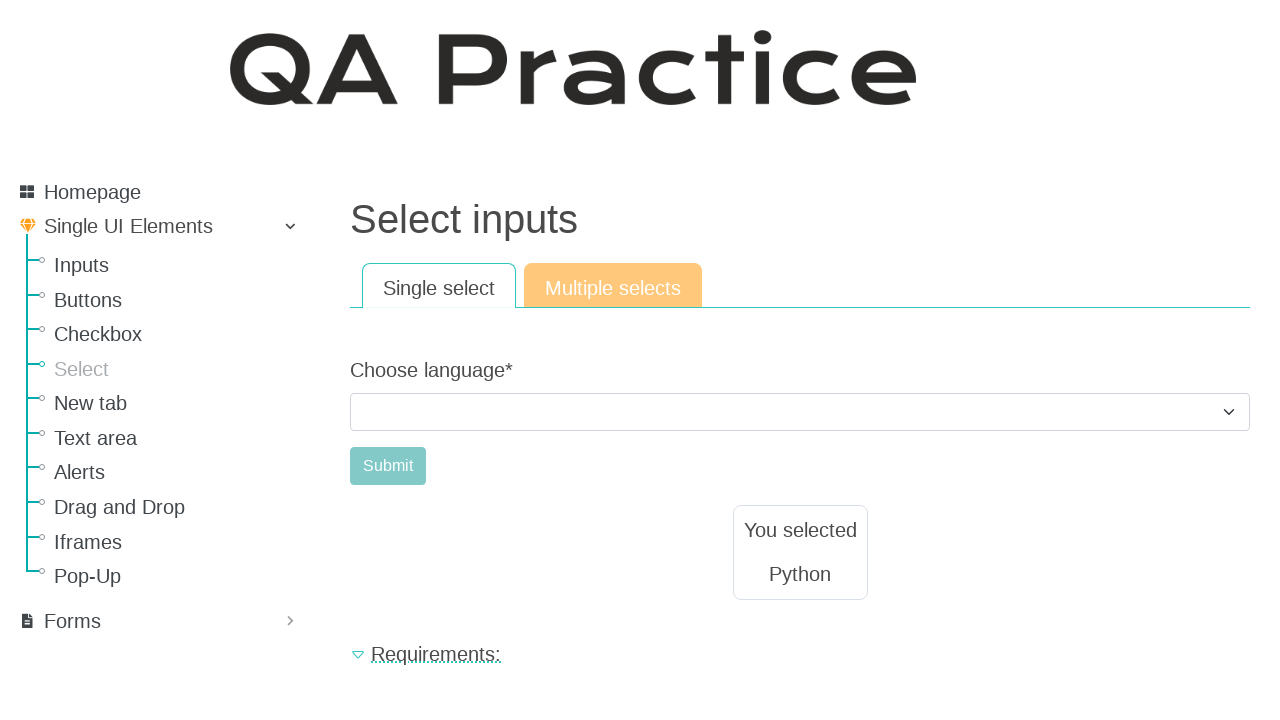

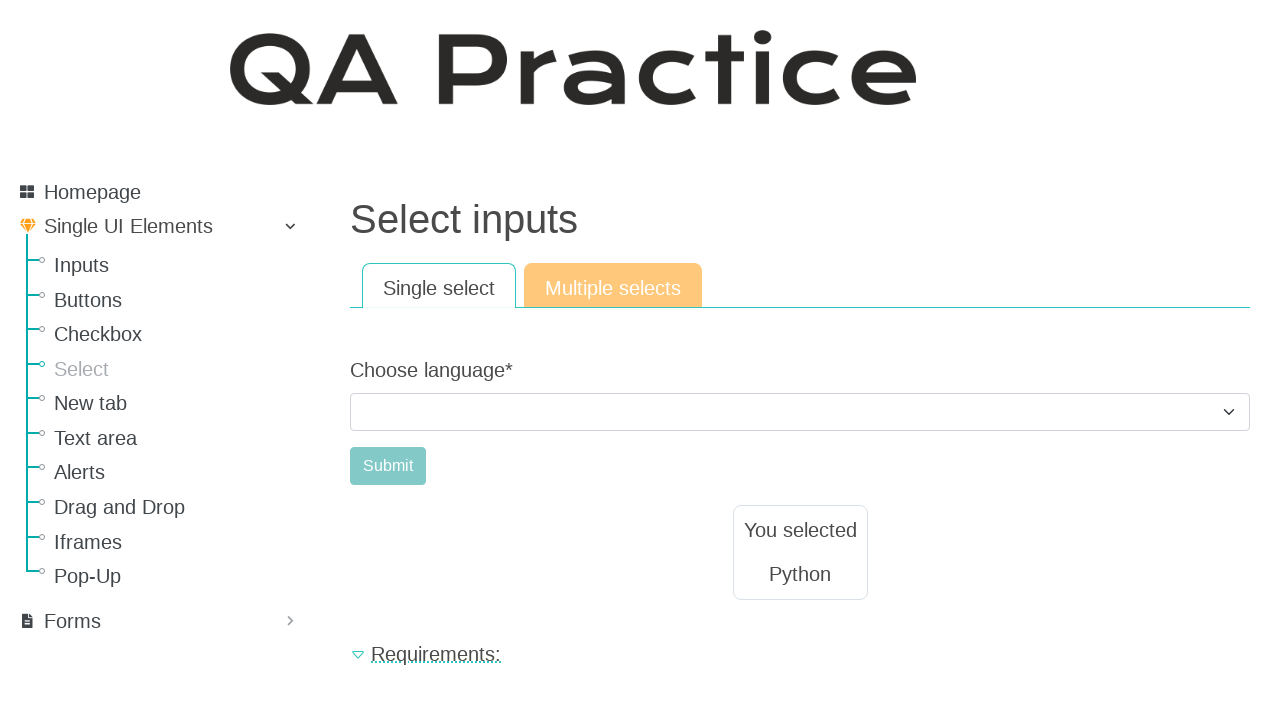